Tests drag and drop functionality on jQuery UI demo page by dragging an element from source to target location

Starting URL: https://jqueryui.com/droppable/

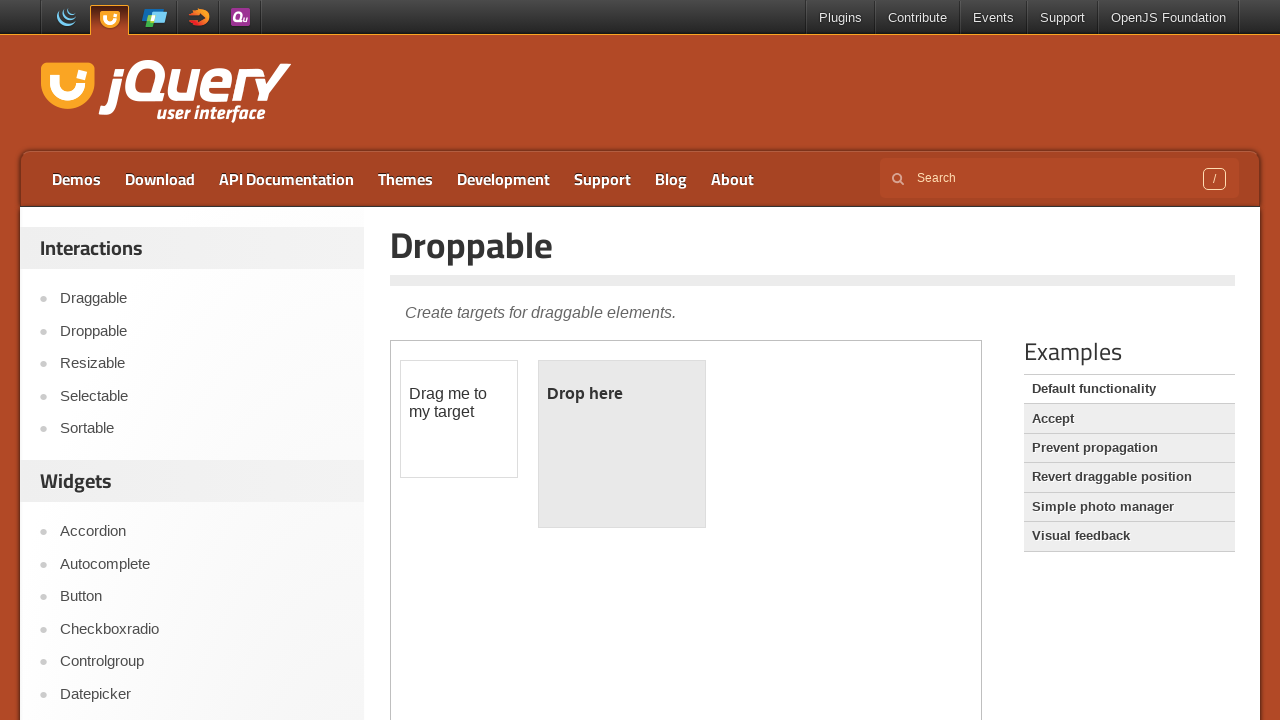

Located the iframe containing the drag and drop demo
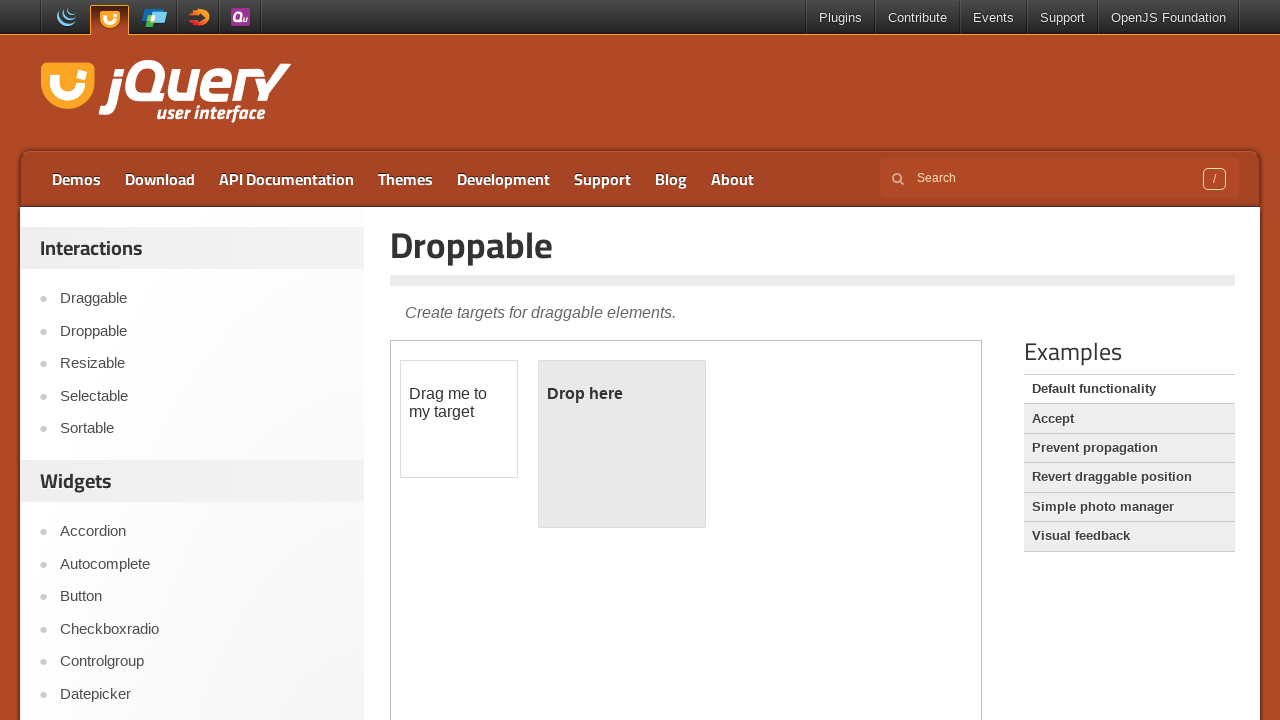

Located the draggable element
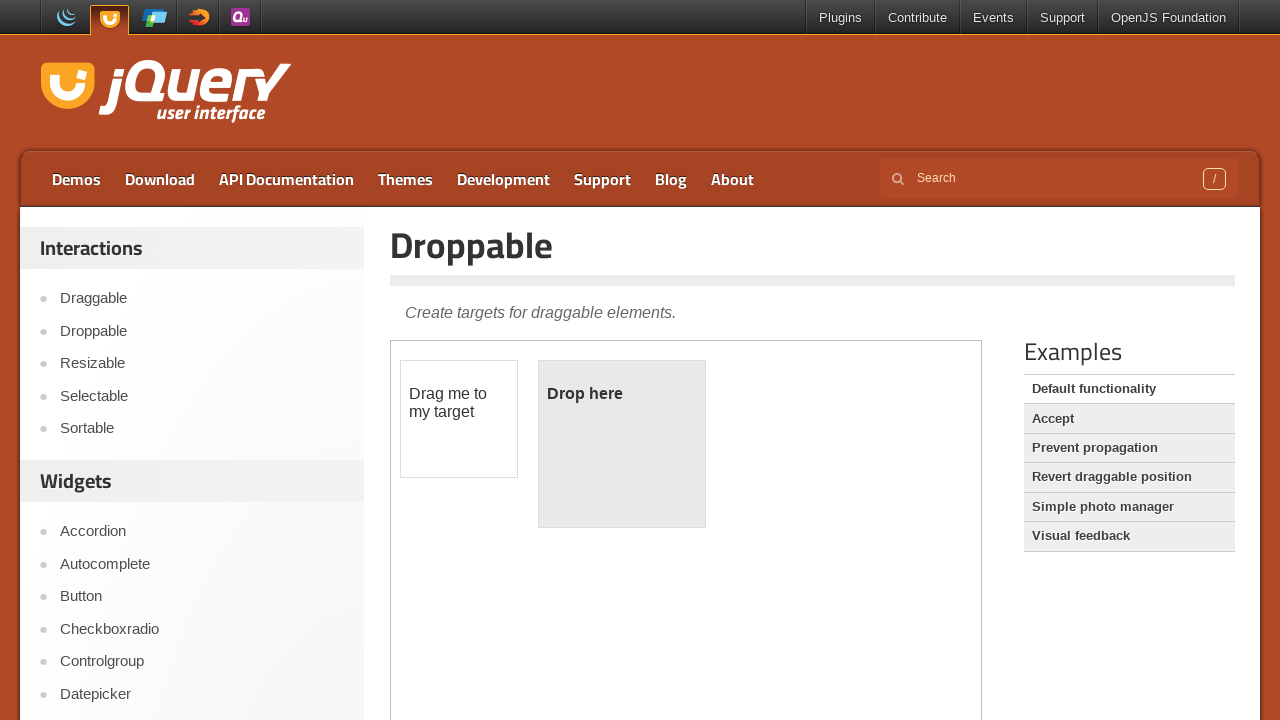

Located the droppable target area
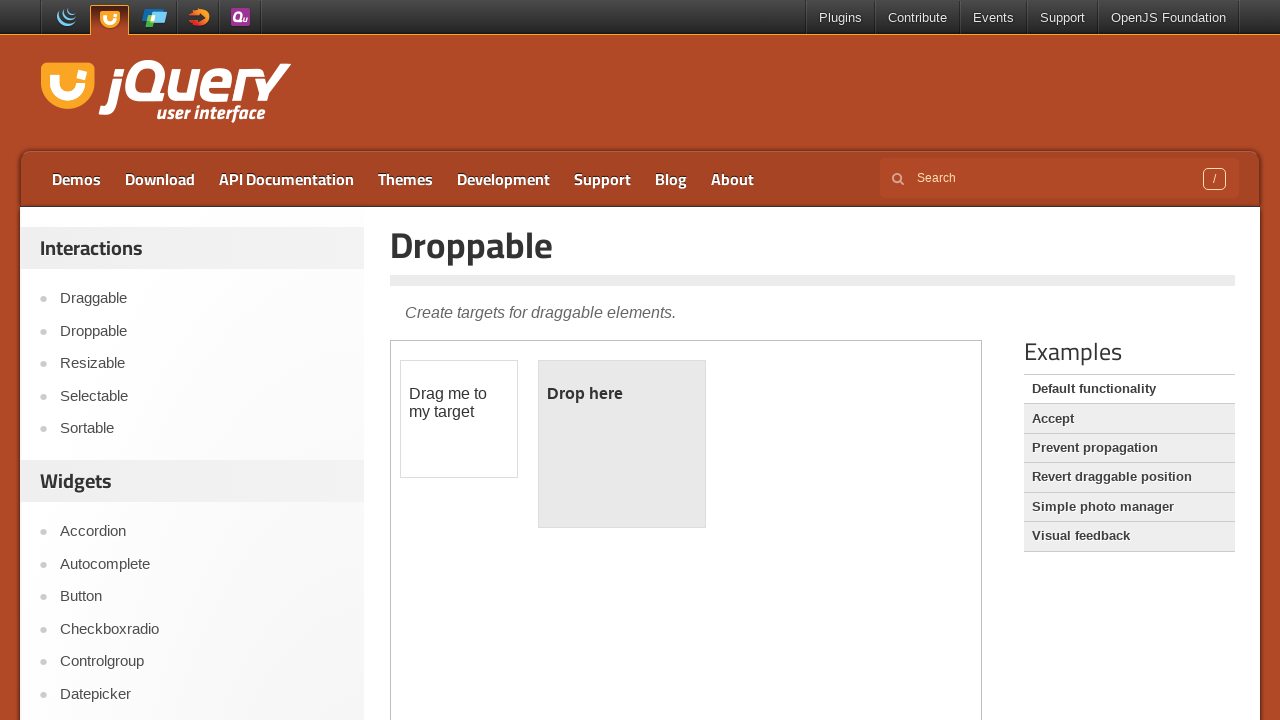

Dragged the element from source to target droppable area at (622, 444)
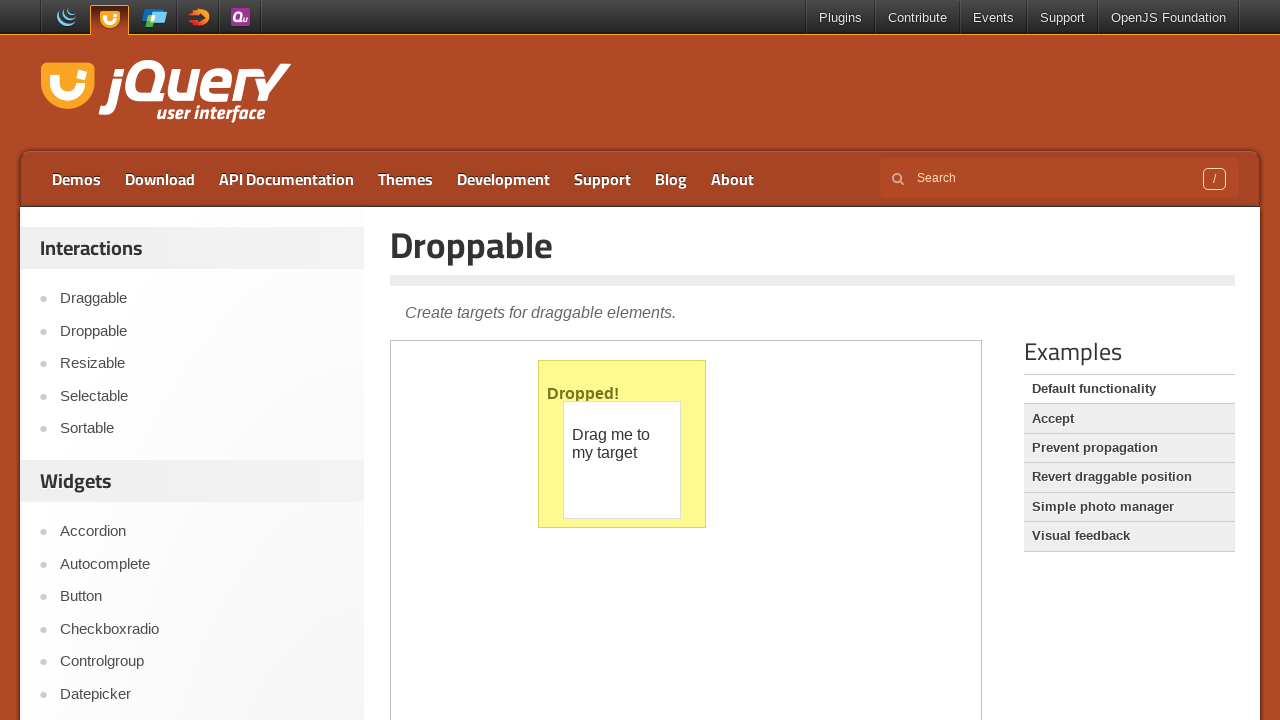

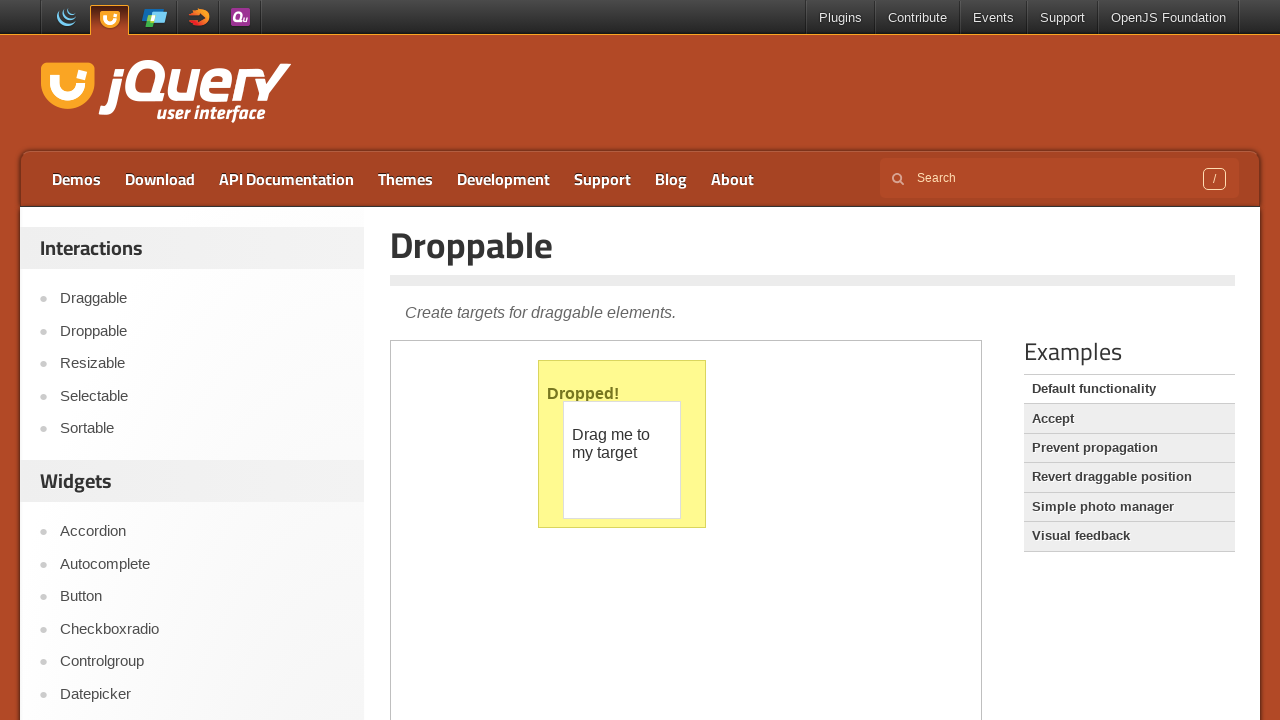